Tests working with multiple browser windows by storing the original window reference, clicking a link to open a new window, finding the new window handle by comparison, and switching between windows to verify page titles.

Starting URL: https://the-internet.herokuapp.com/windows

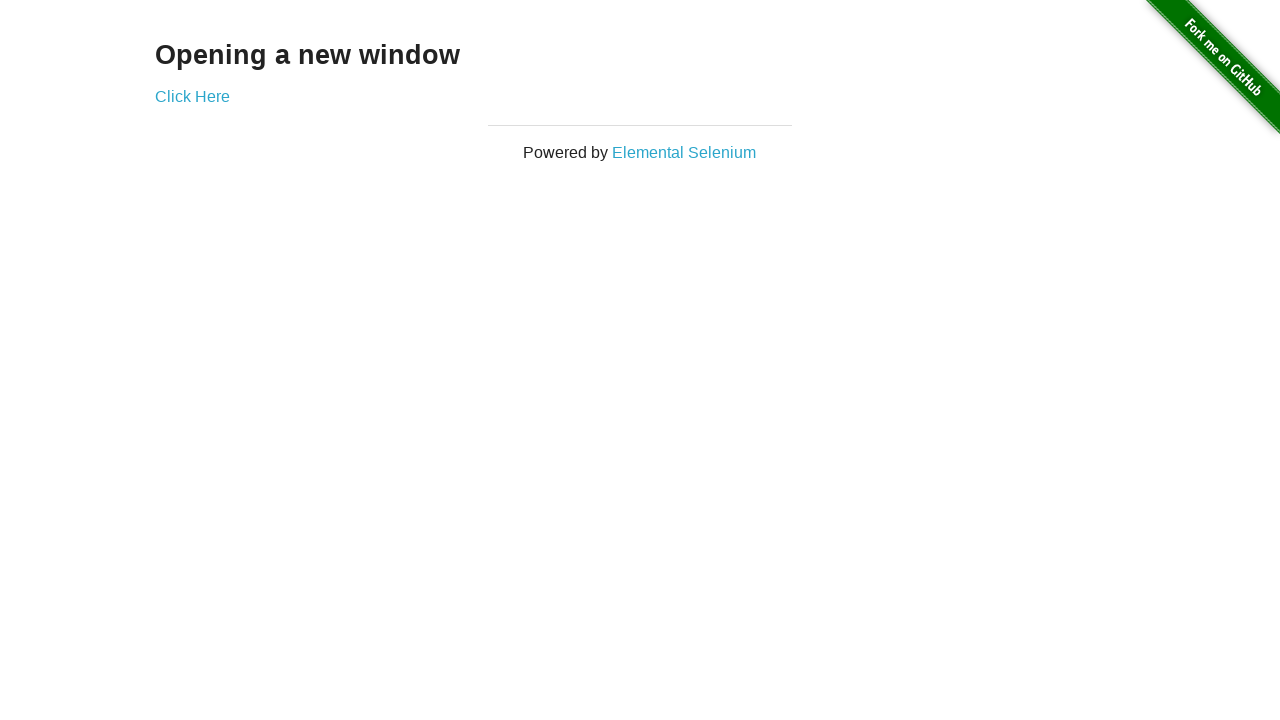

Stored reference to original page
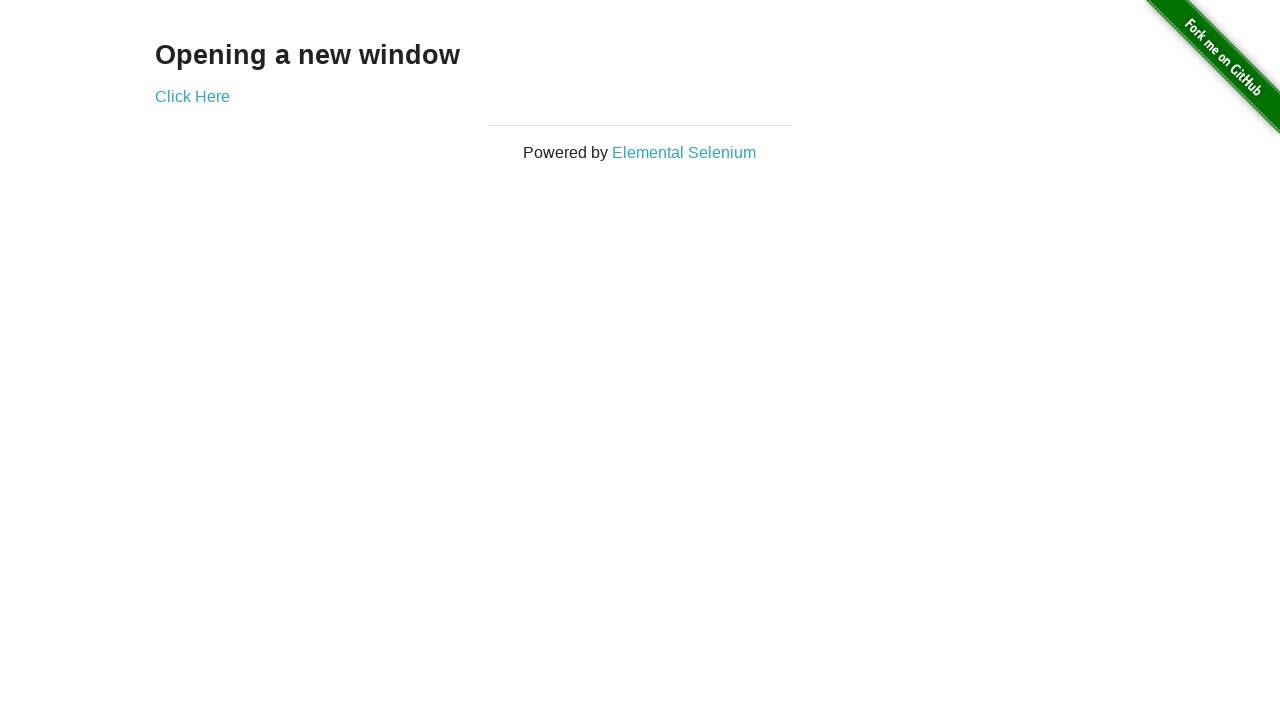

Clicked link to open new window at (192, 96) on .example a
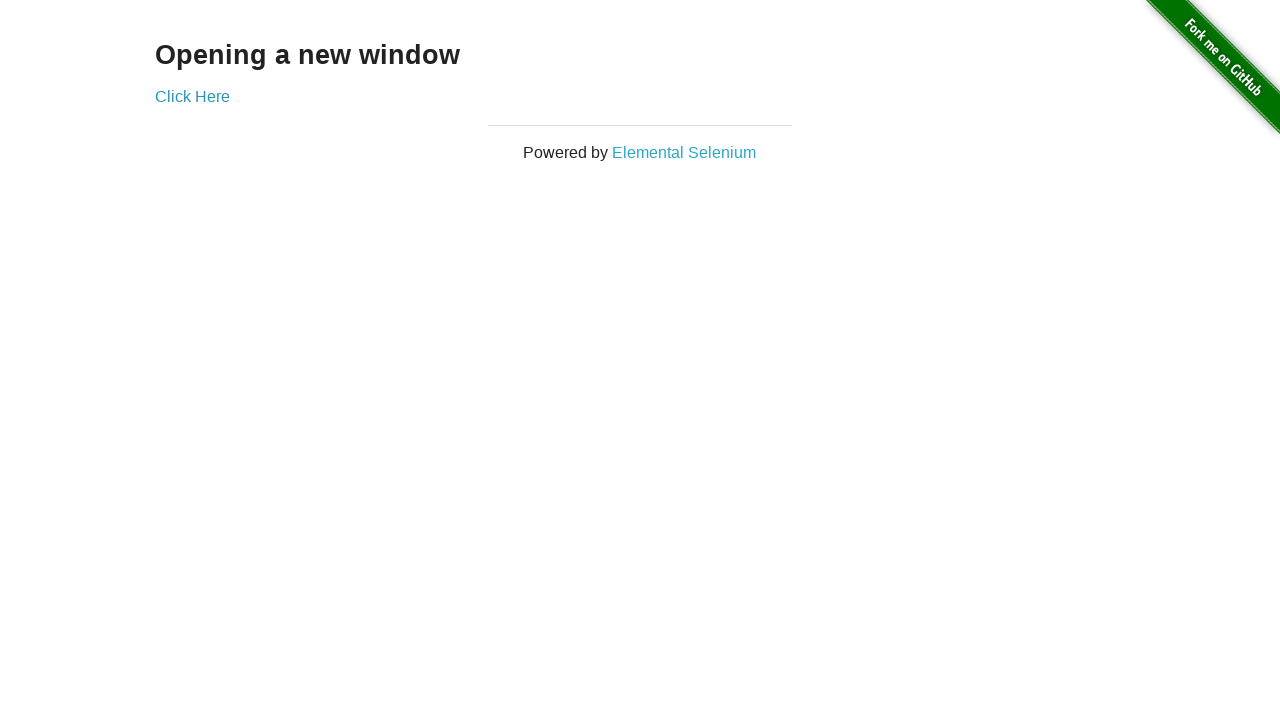

Captured new page handle from context
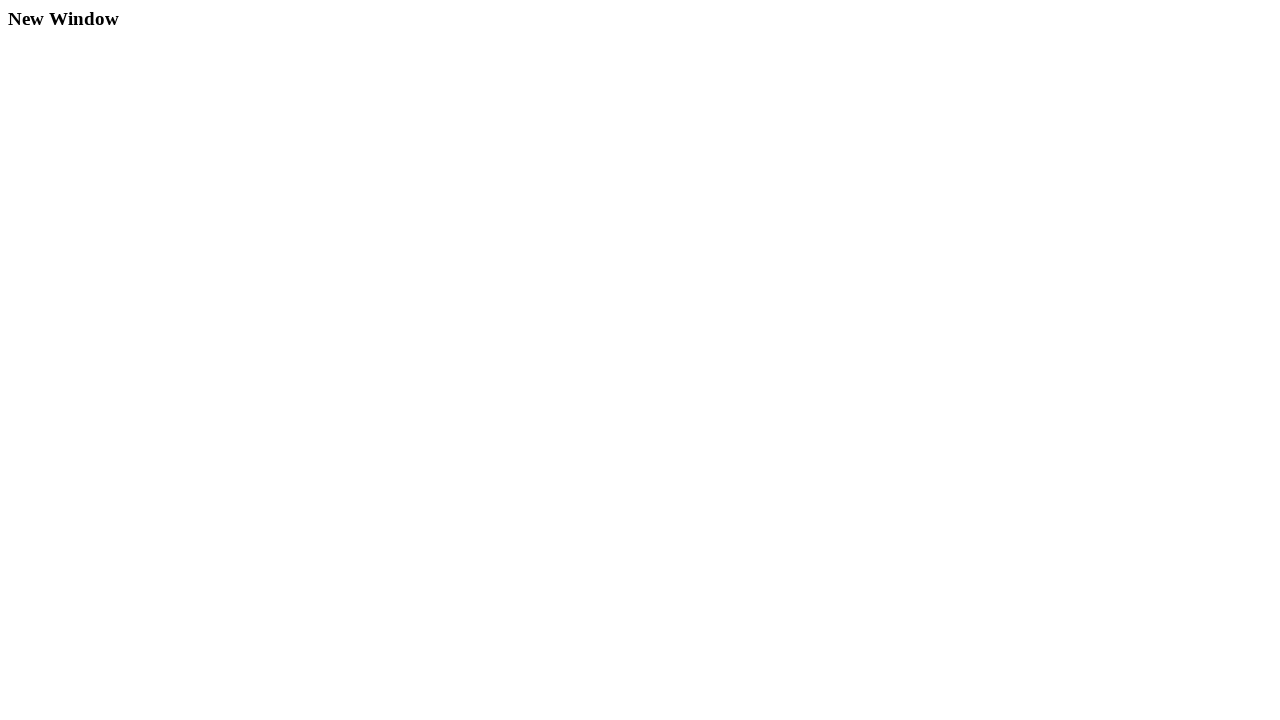

New page finished loading
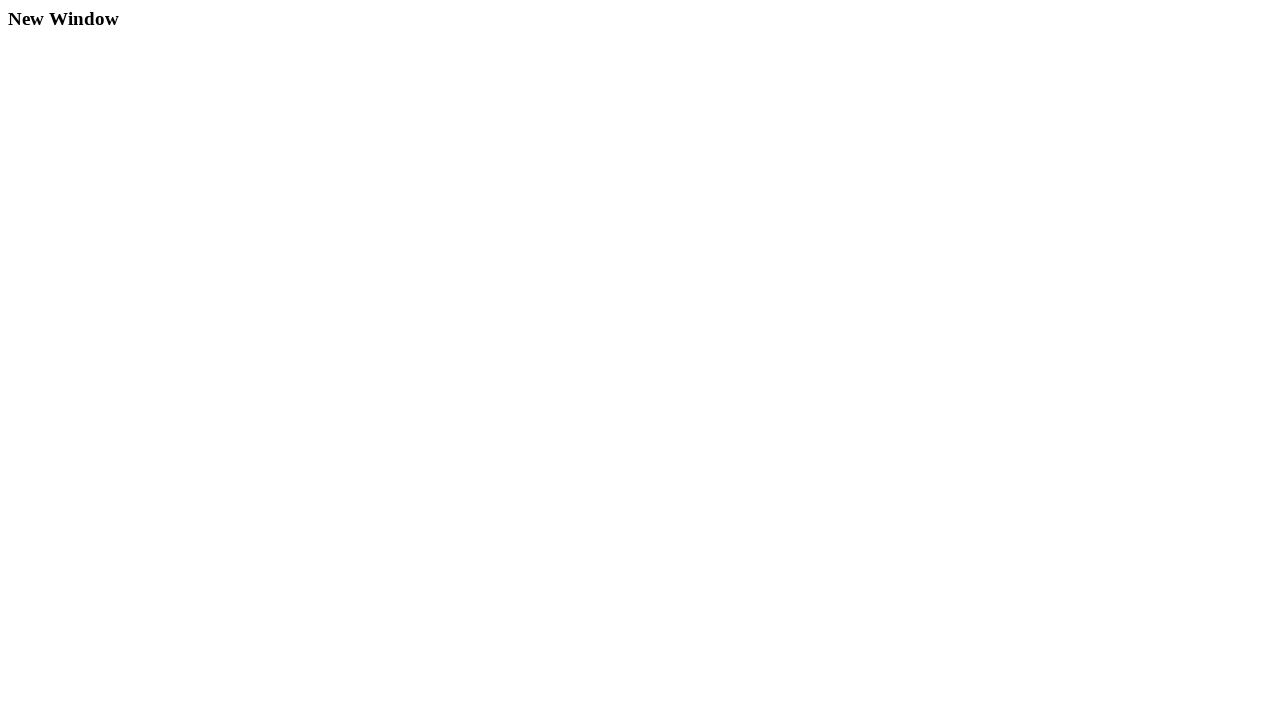

Verified original page title is 'The Internet'
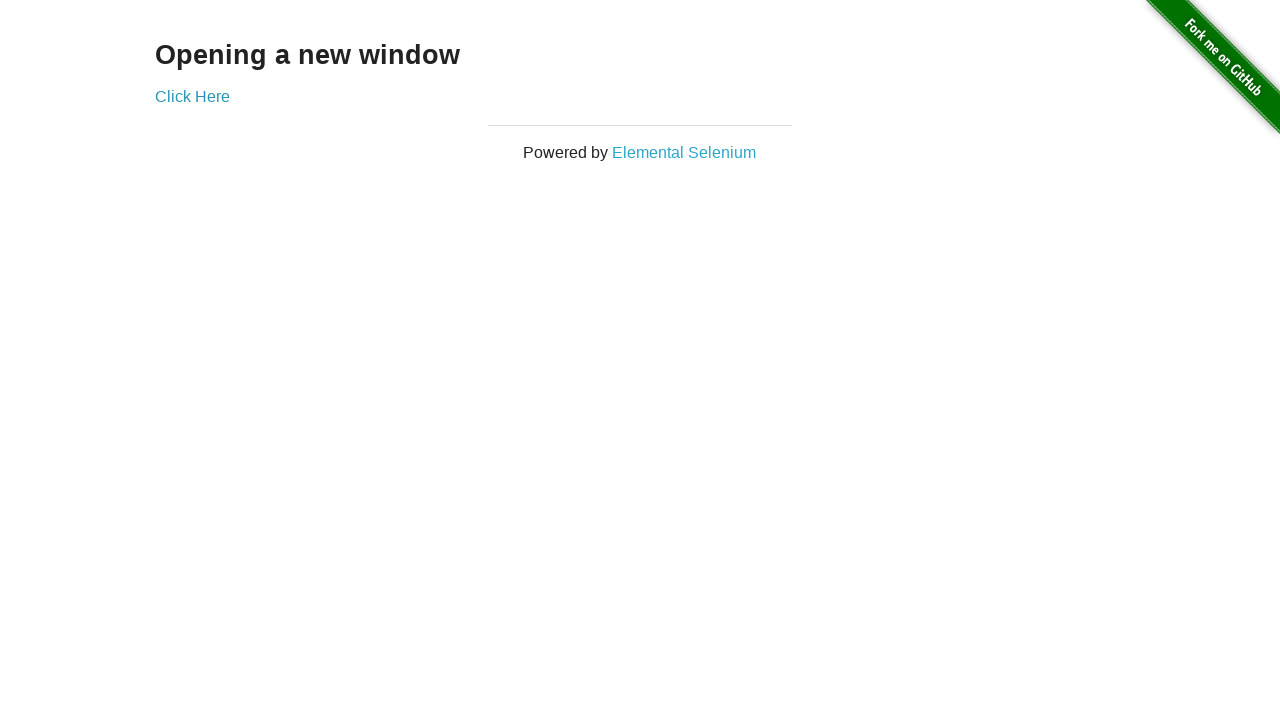

Waited for new page title to populate
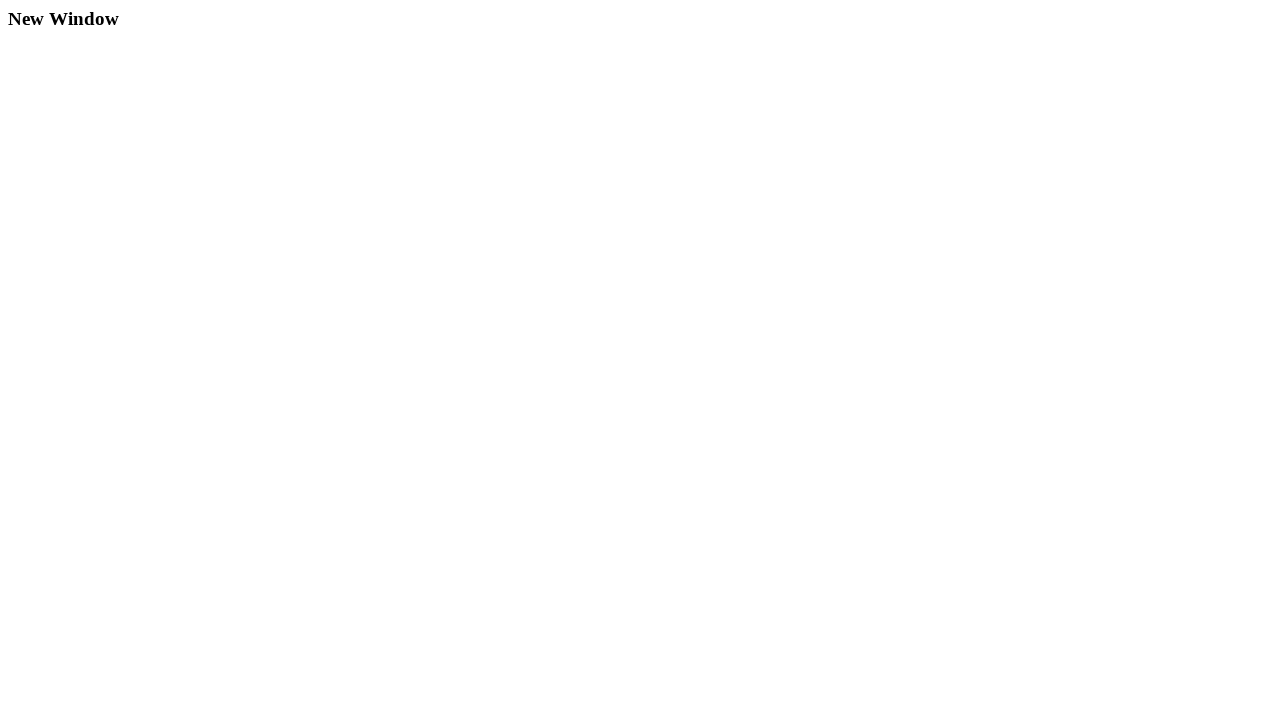

Verified new page title is 'New Window'
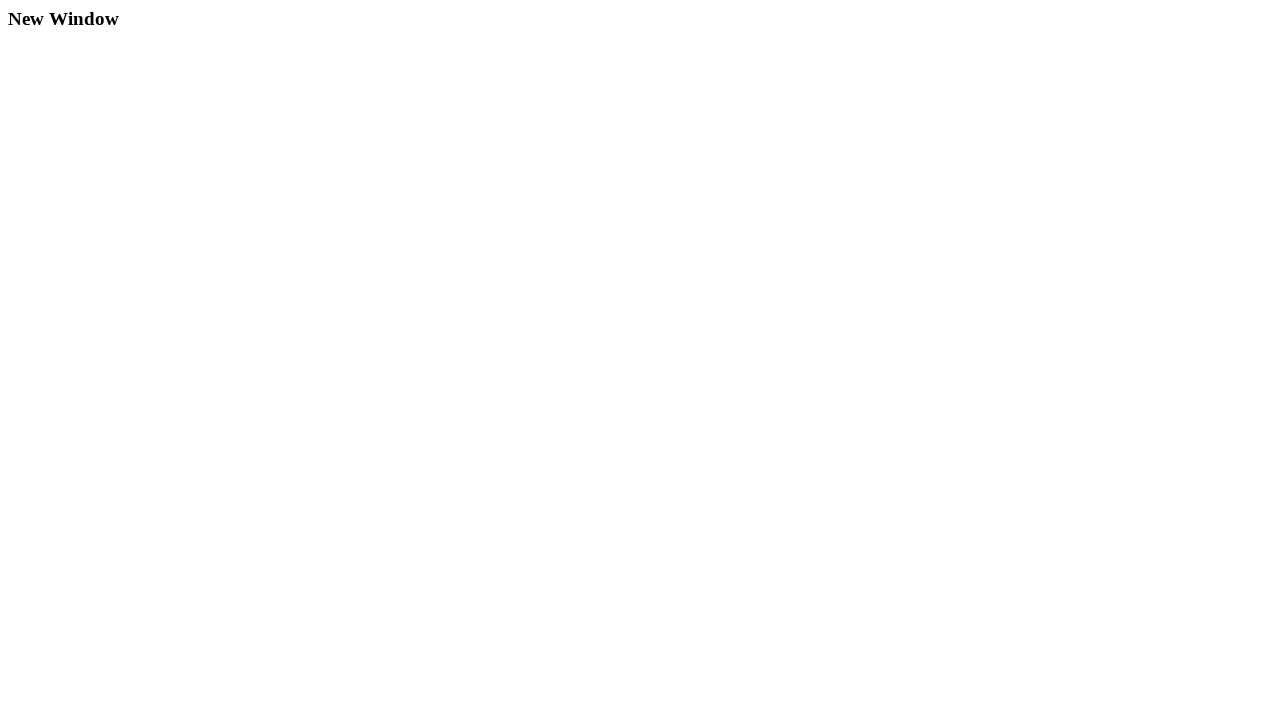

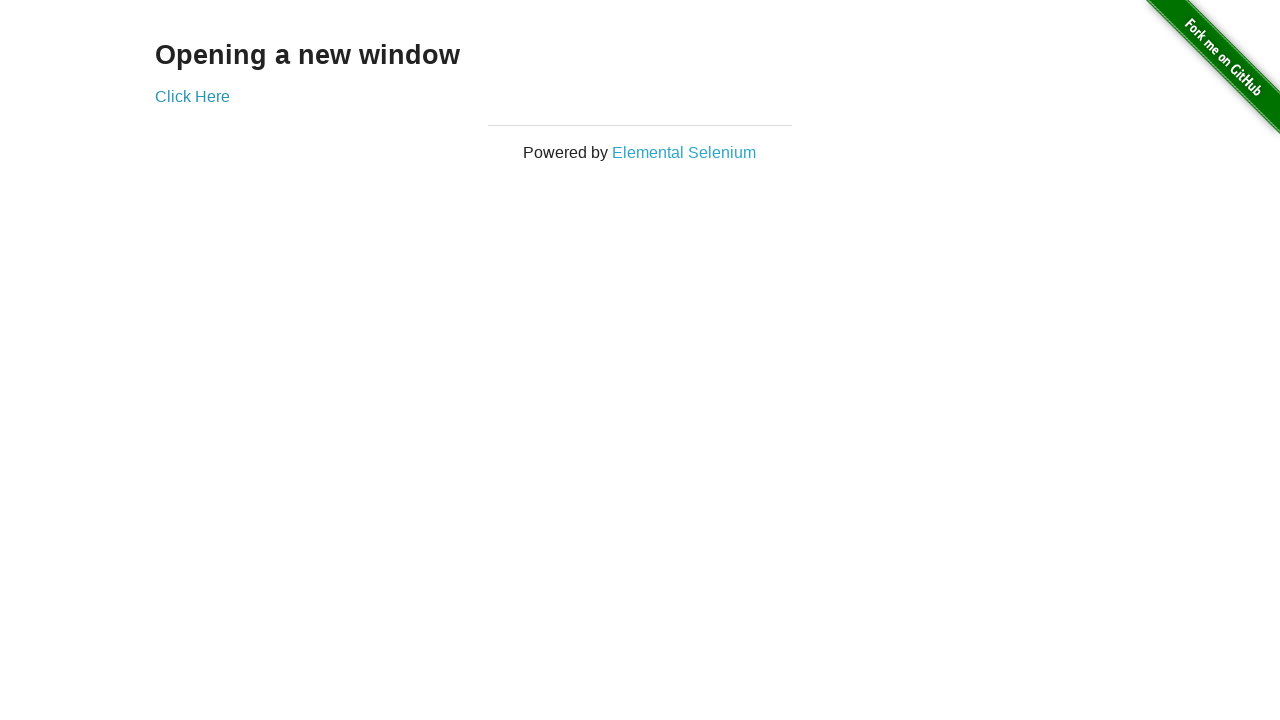